Tests element selection functionality by clicking checkbox and radio elements, verifying their selected state, and toggling the checkbox off

Starting URL: https://automationfc.github.io/basic-form/index.html

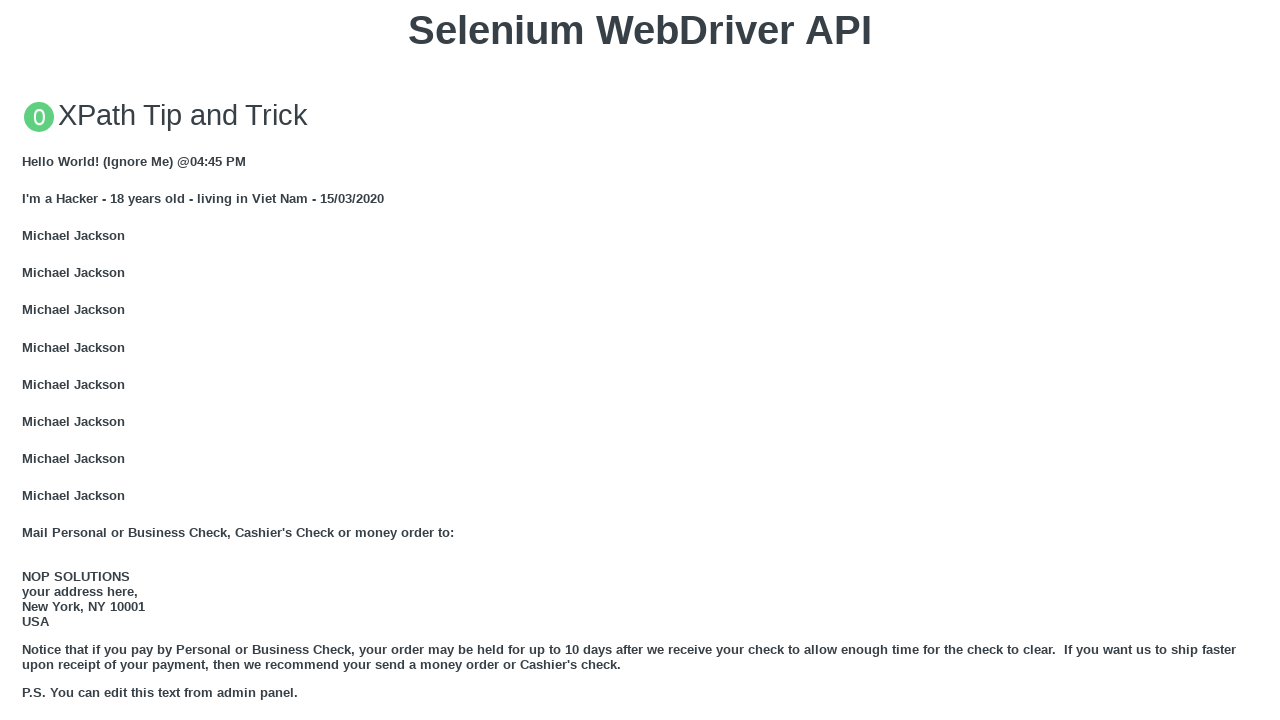

Reloaded page to reset state
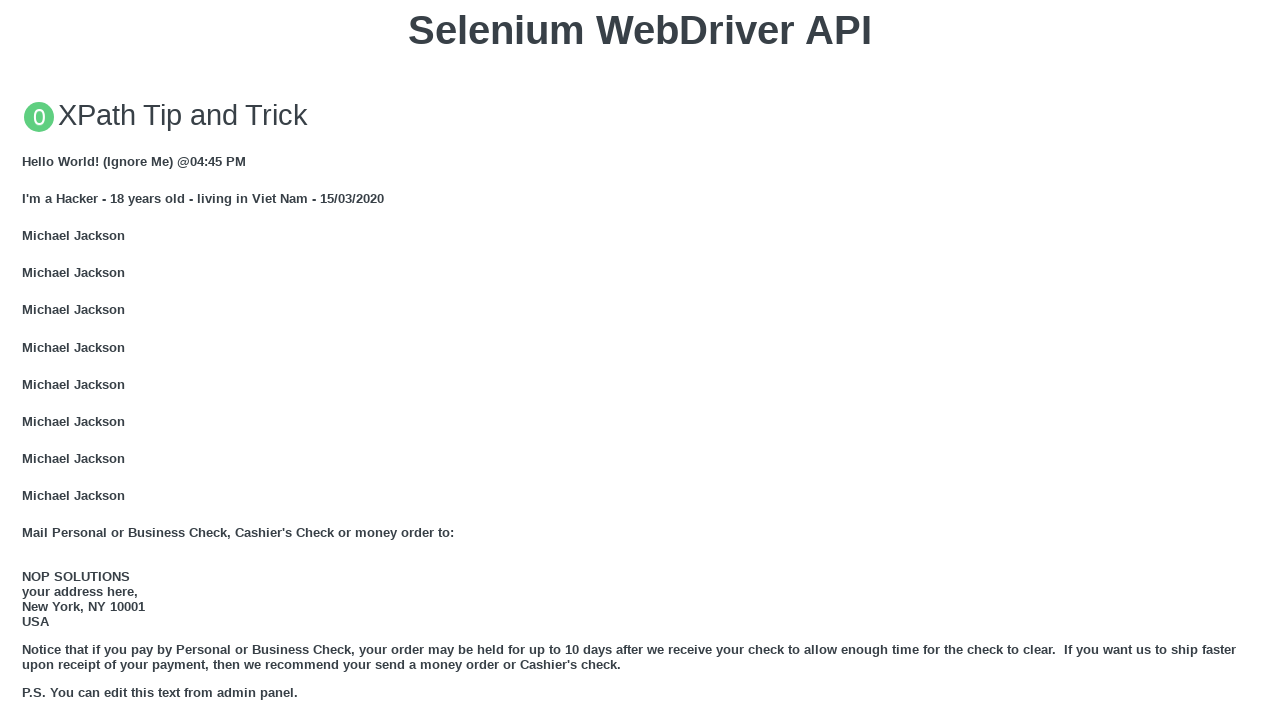

Clicked the 'under 18' checkbox at (28, 360) on #under_18
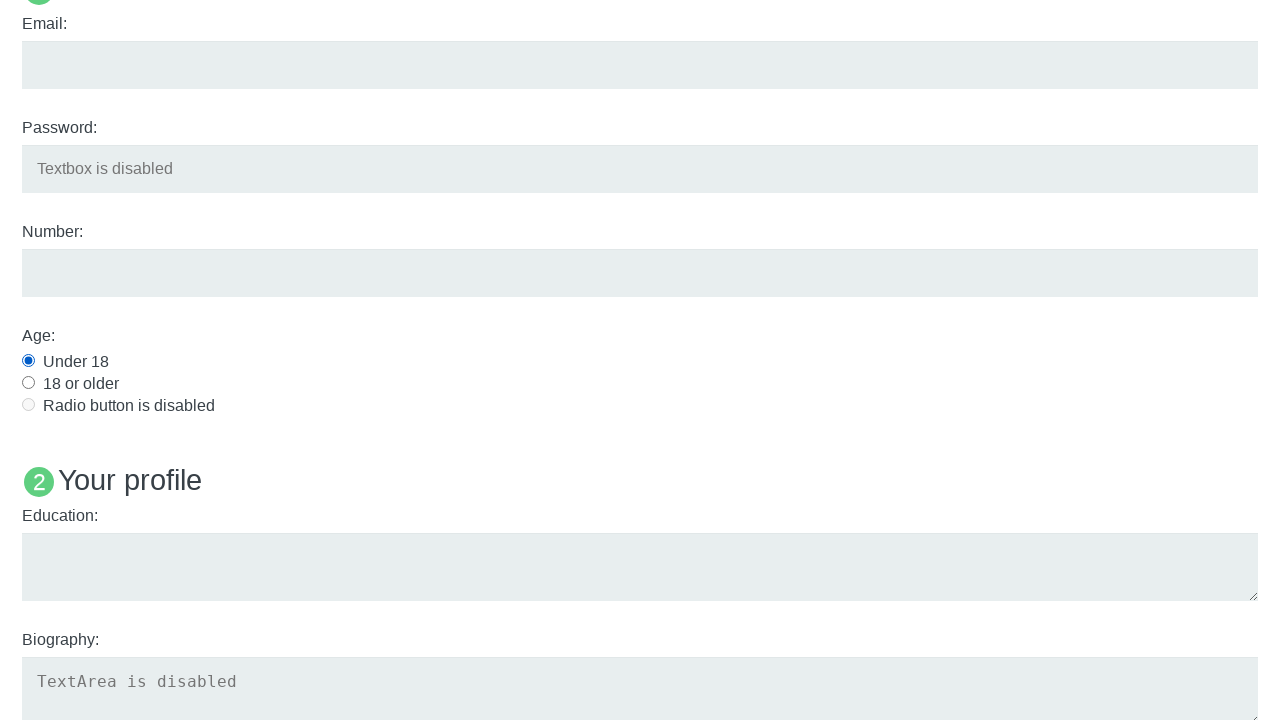

Clicked the Java checkbox at (28, 361) on #java
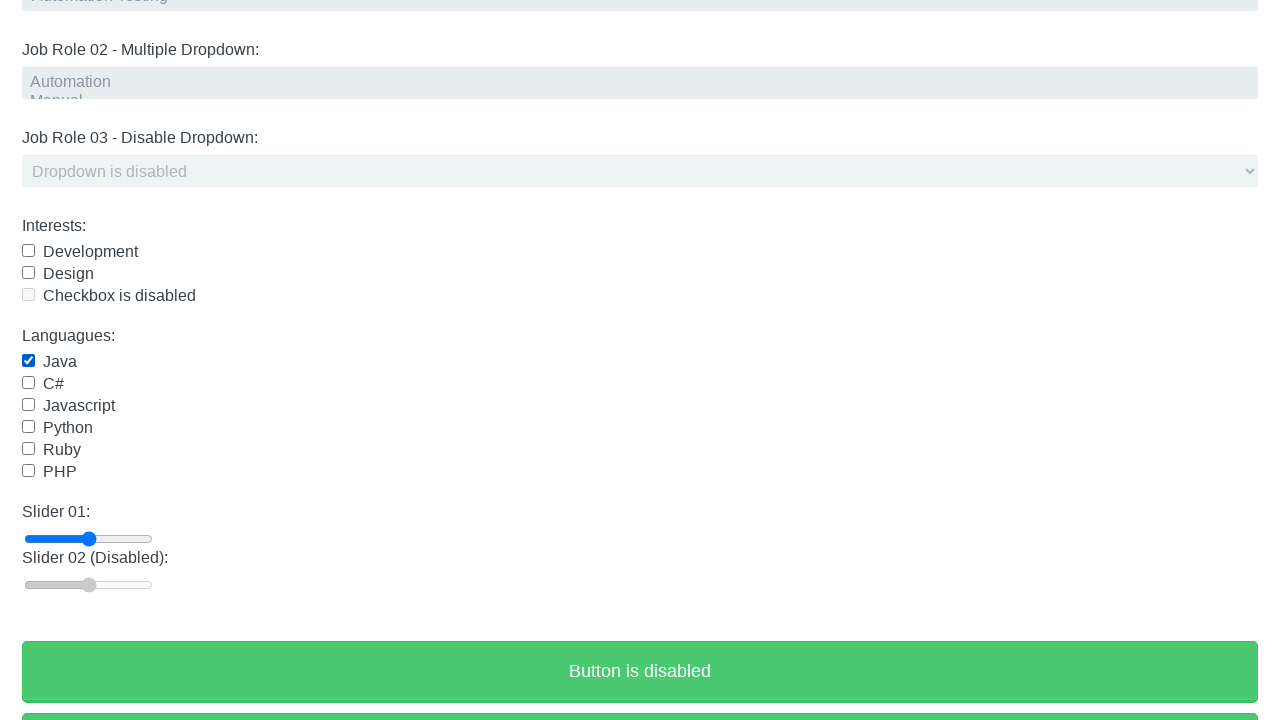

Verified that 'under 18' checkbox is checked
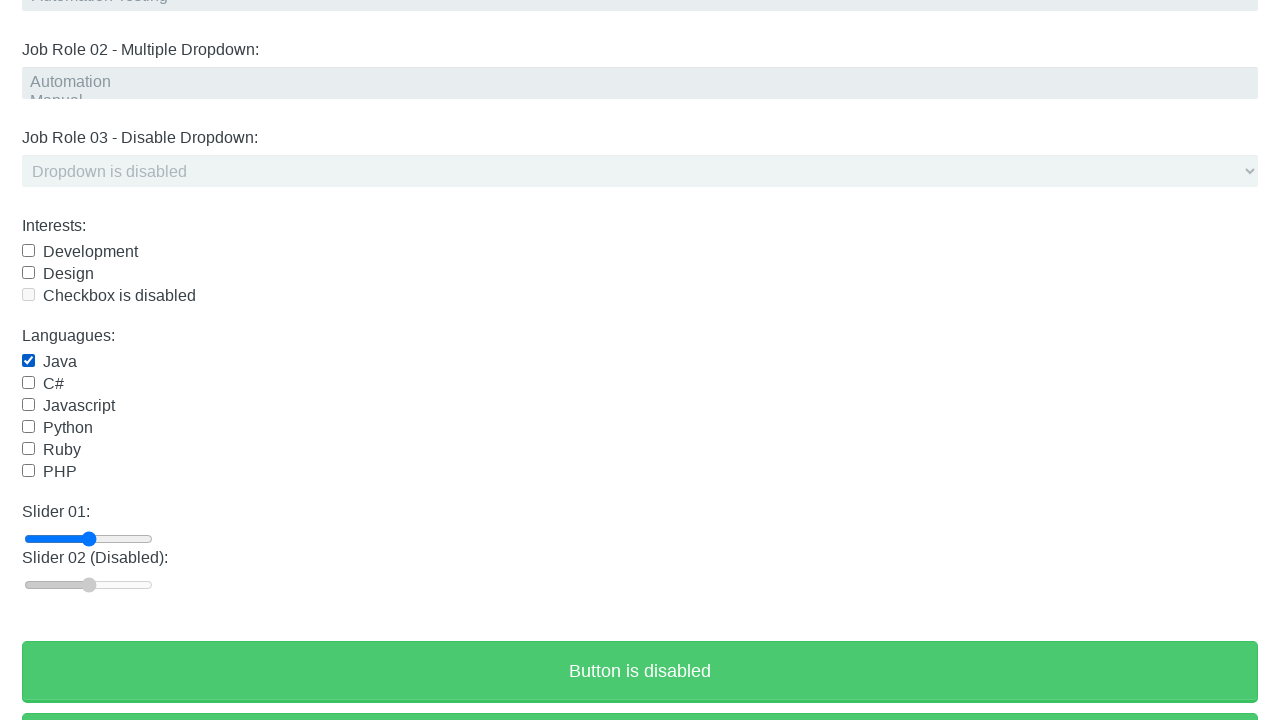

Verified that Java checkbox is checked
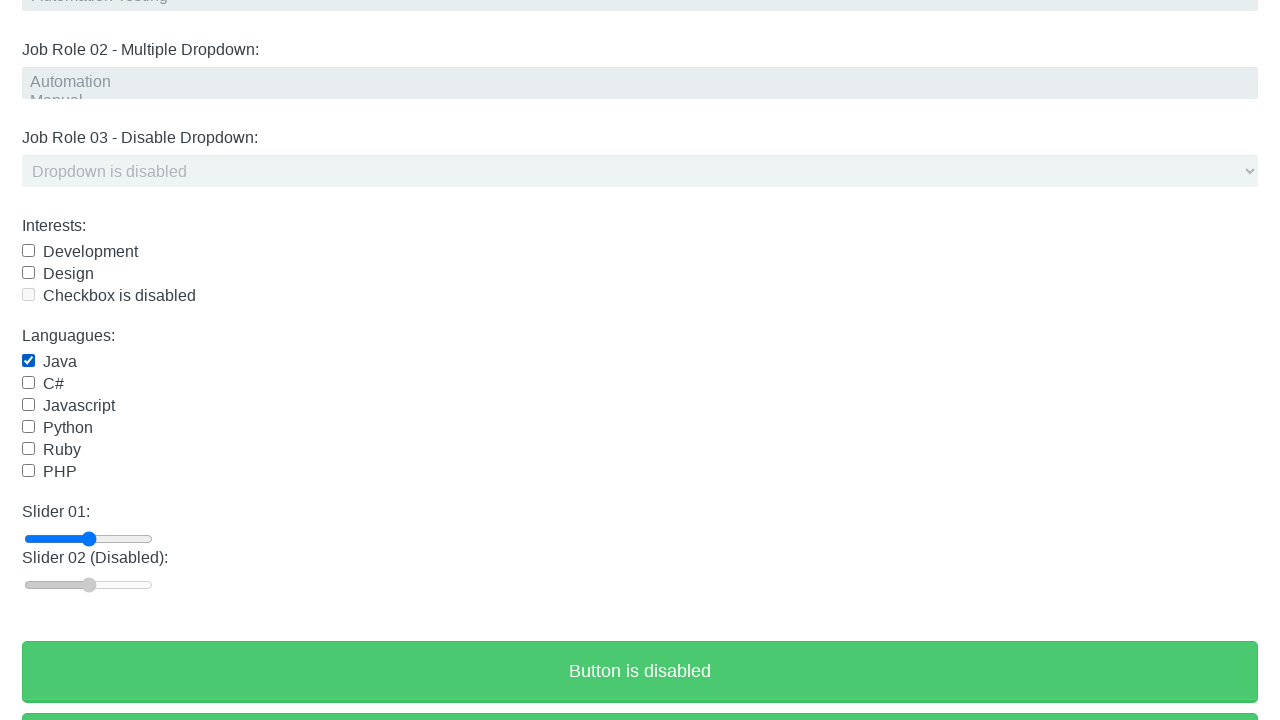

Clicked Java checkbox to deselect it at (28, 361) on #java
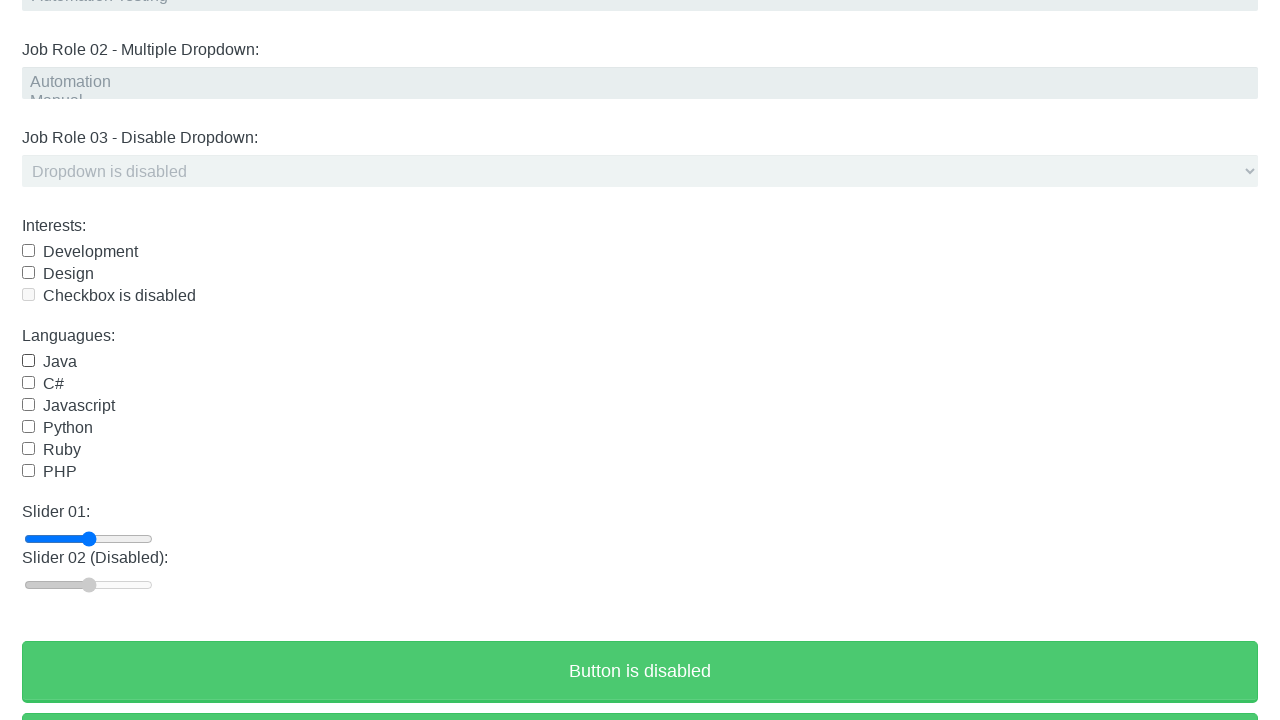

Verified that Java checkbox is now unchecked
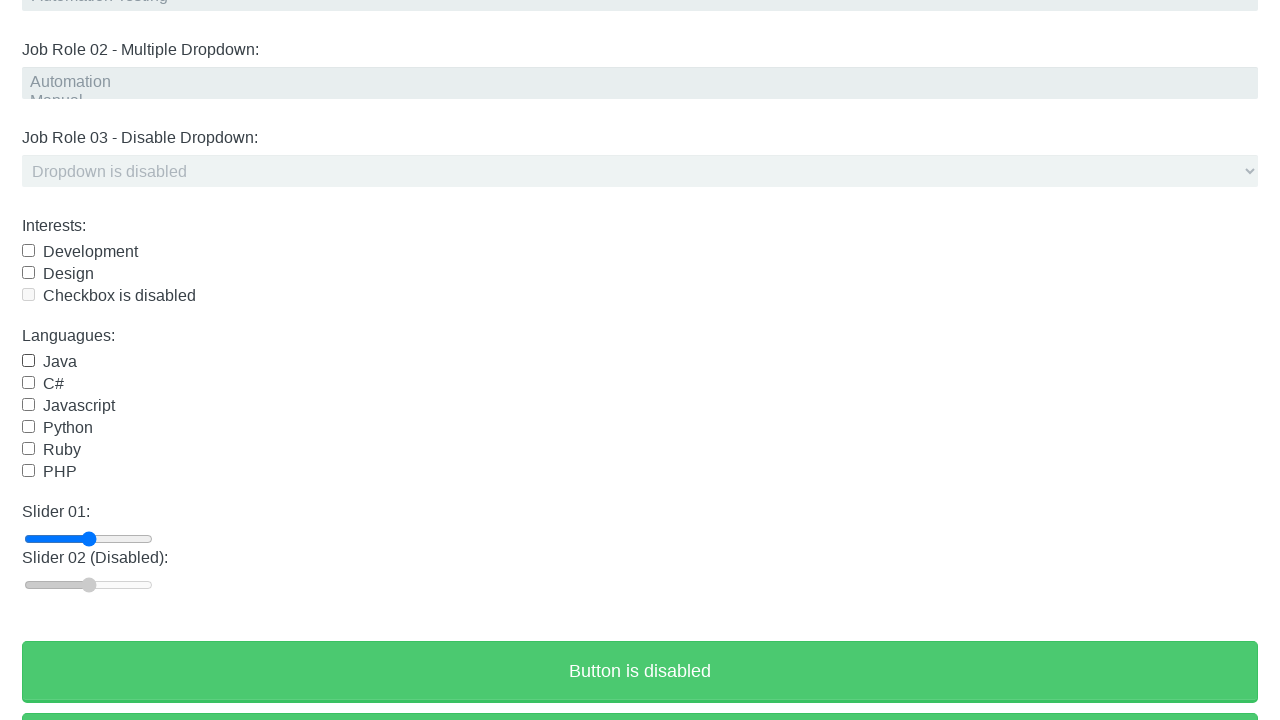

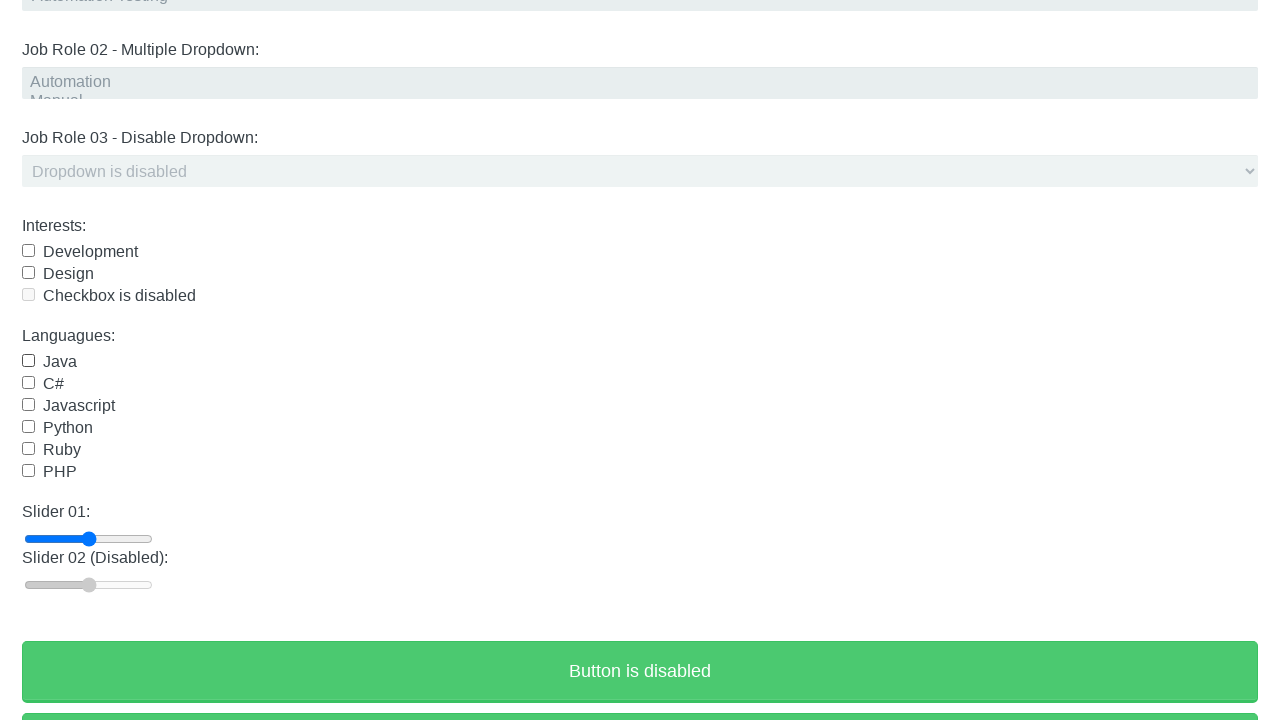